Tests multi-window handling by clicking a link that opens a new window, then switching between windows and verifying the correct page titles.

Starting URL: http://the-internet.herokuapp.com/windows

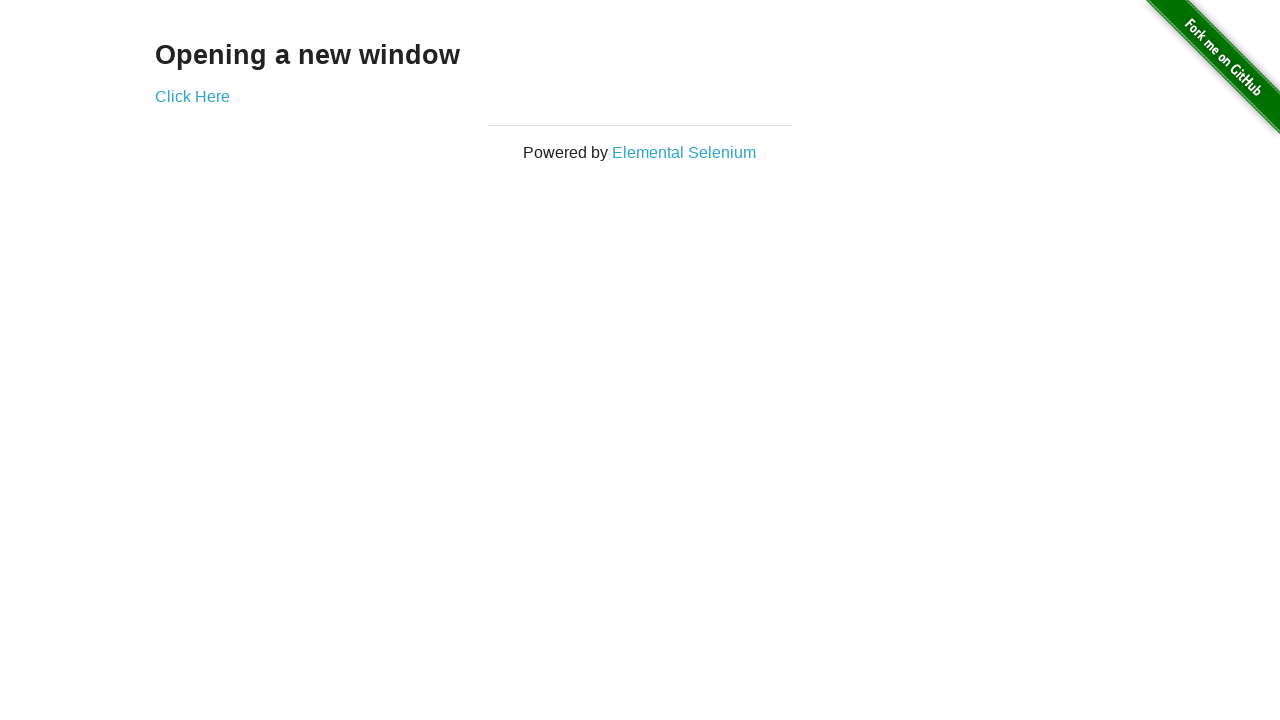

Stored reference to first window
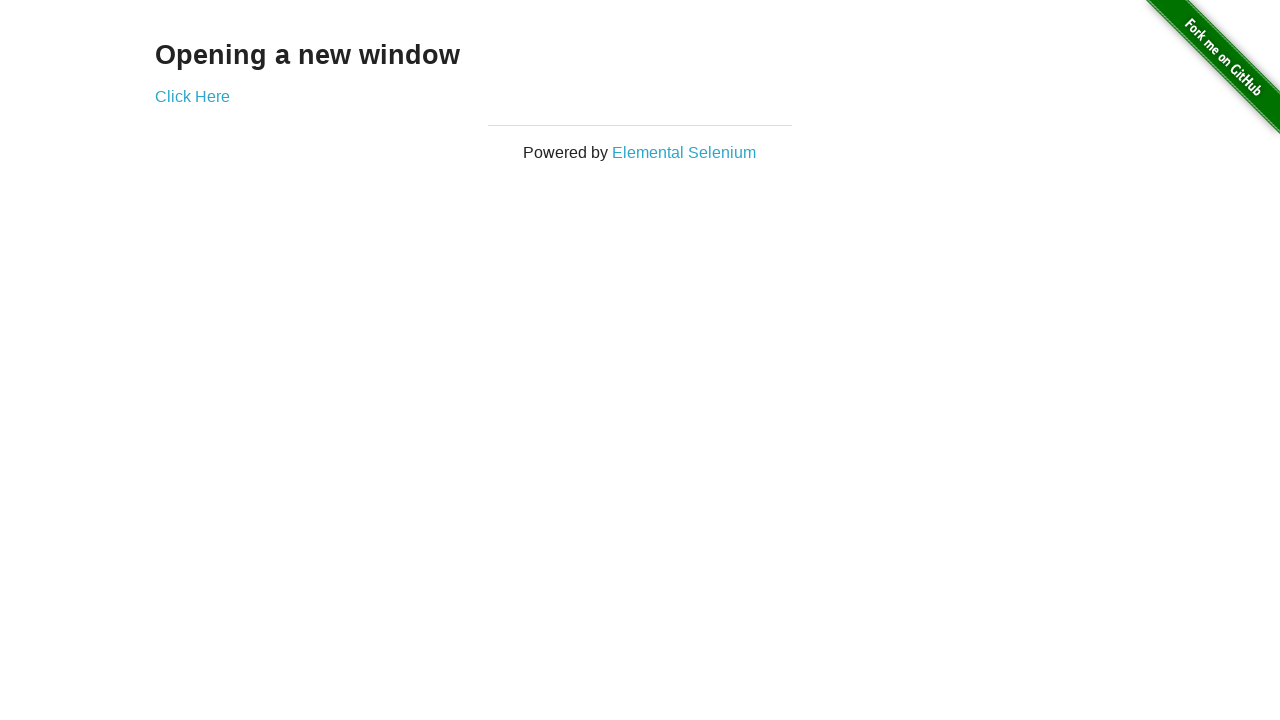

Clicked link to open new window at (192, 96) on .example a
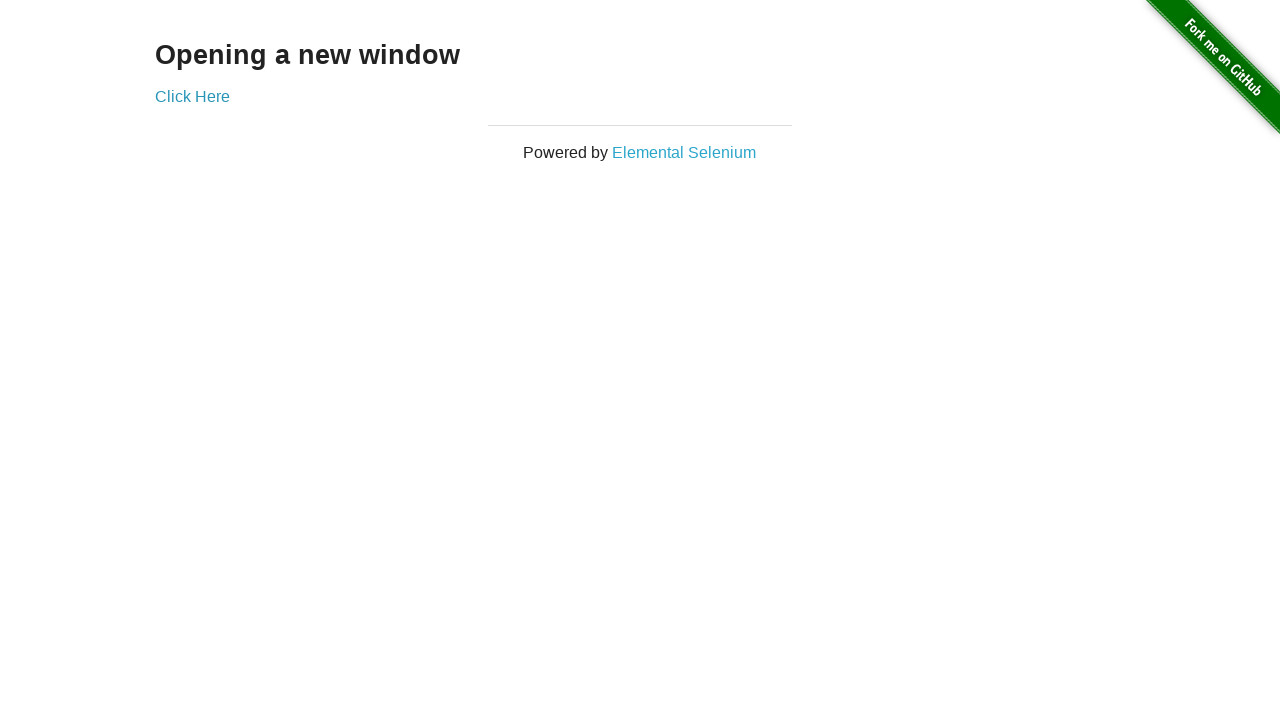

Retrieved new window/page object
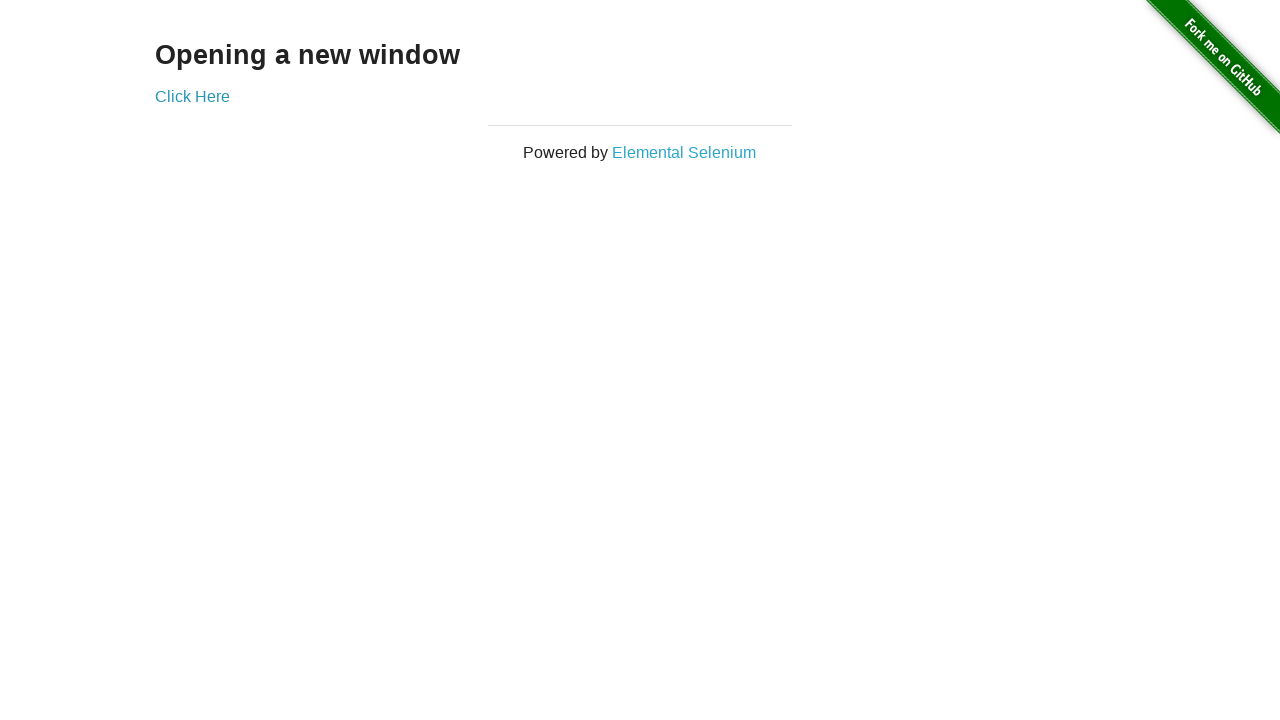

Verified first window title is not 'New Window'
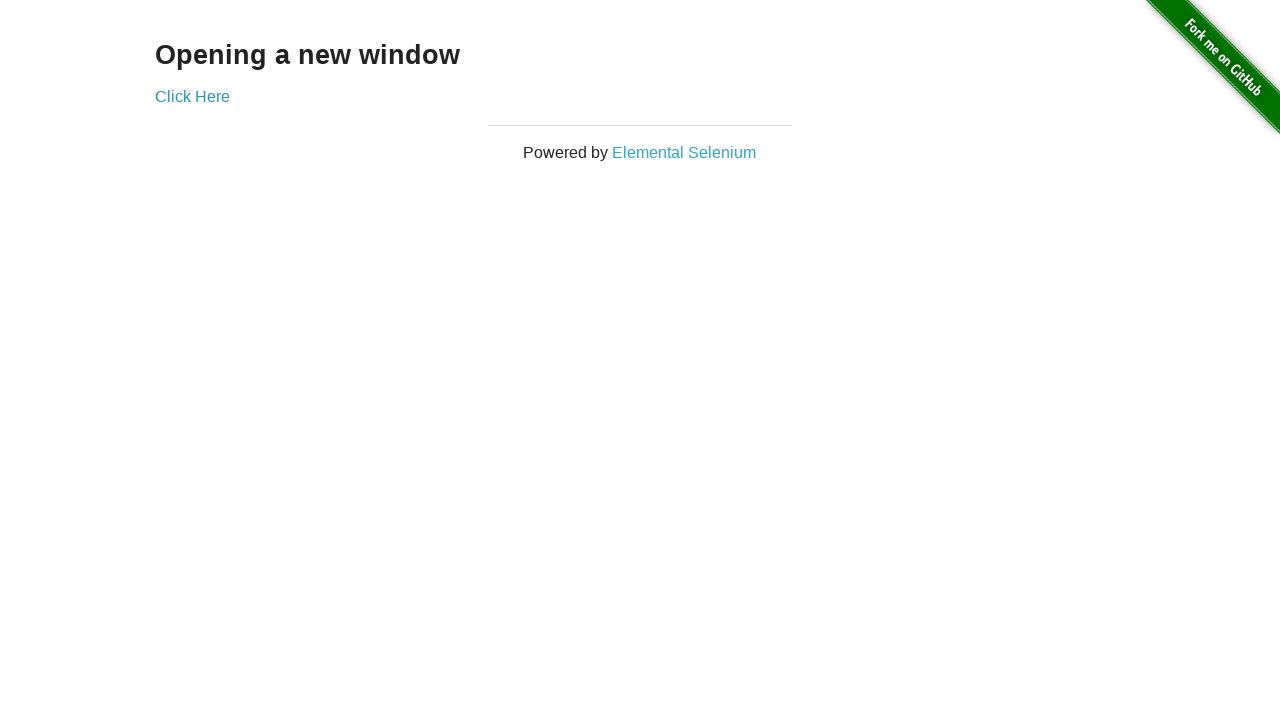

New window page load state completed
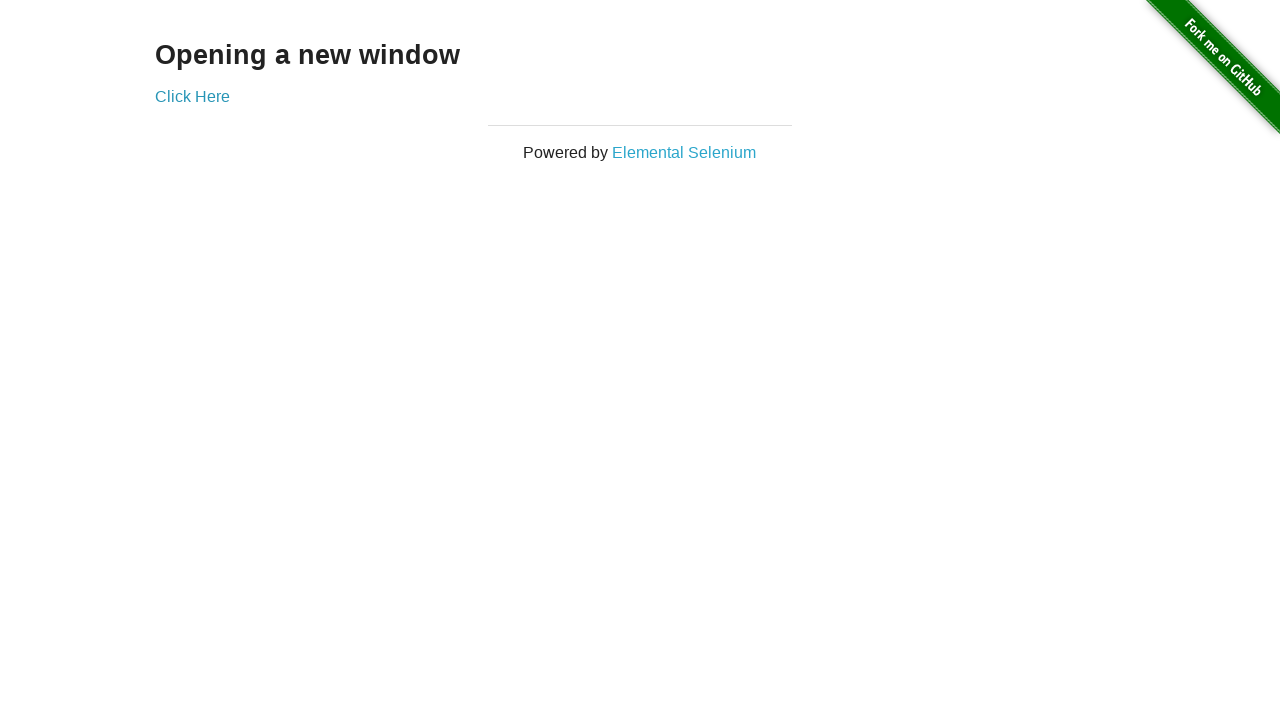

Verified new window title is 'New Window'
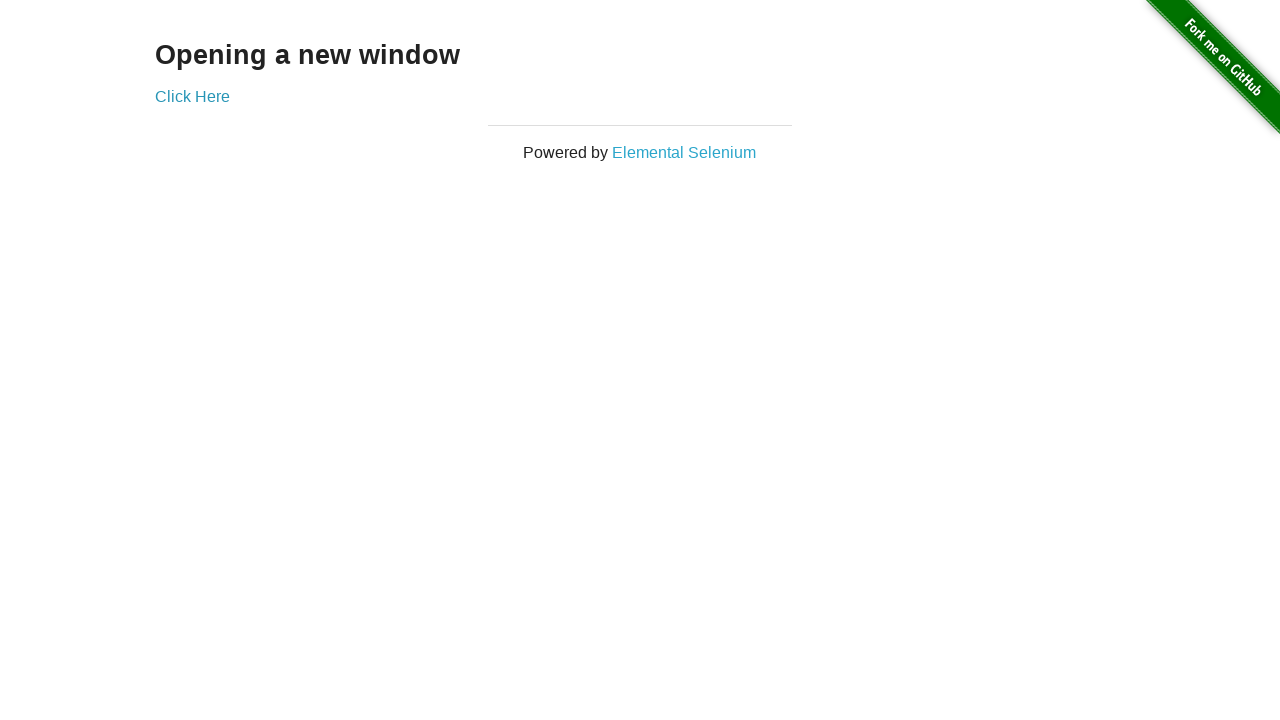

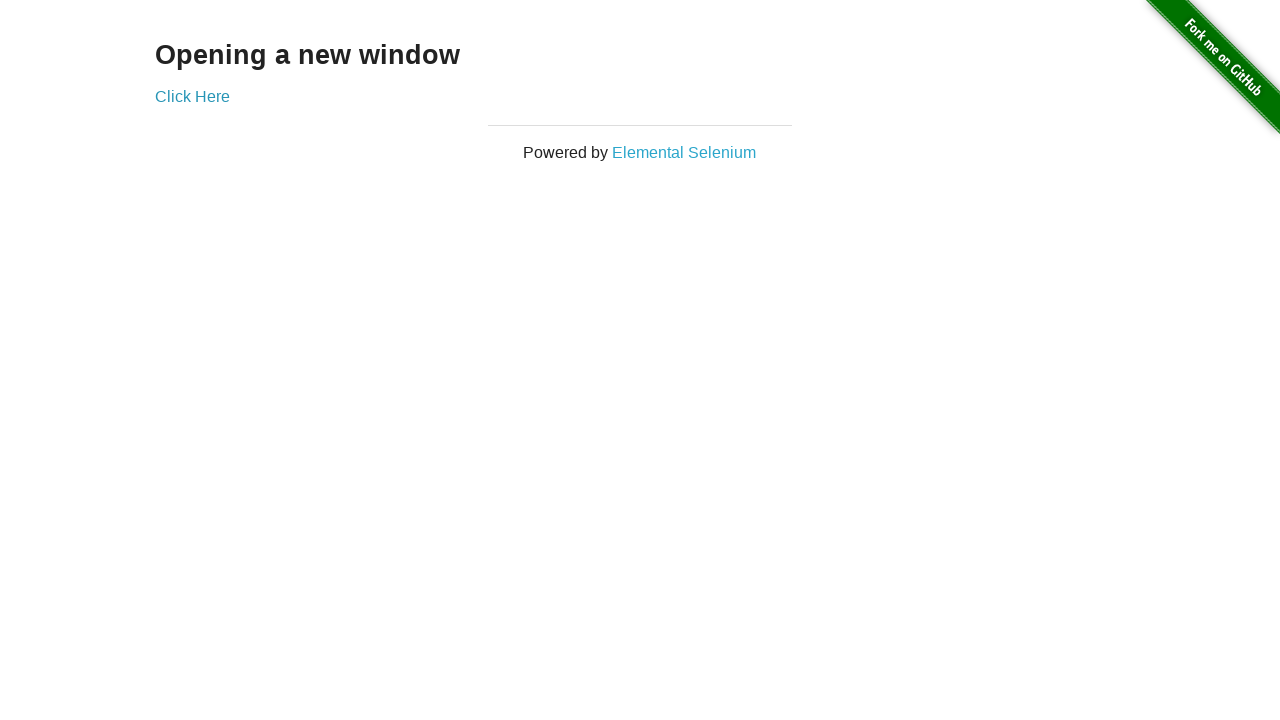